Tests radio button functionality by selecting 'Yes' and 'Impressive' options and verifying the output

Starting URL: https://demoqa.com/radio-button

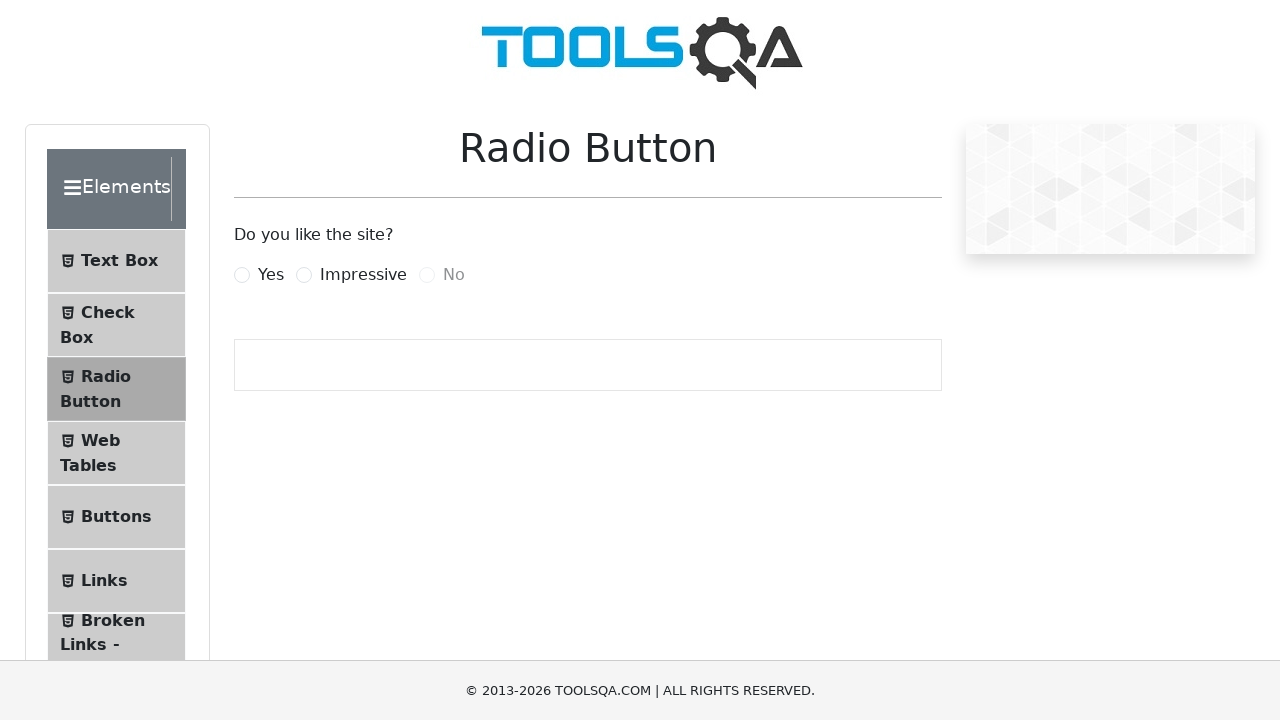

Clicked 'Yes' radio button at (271, 275) on label[for='yesRadio']
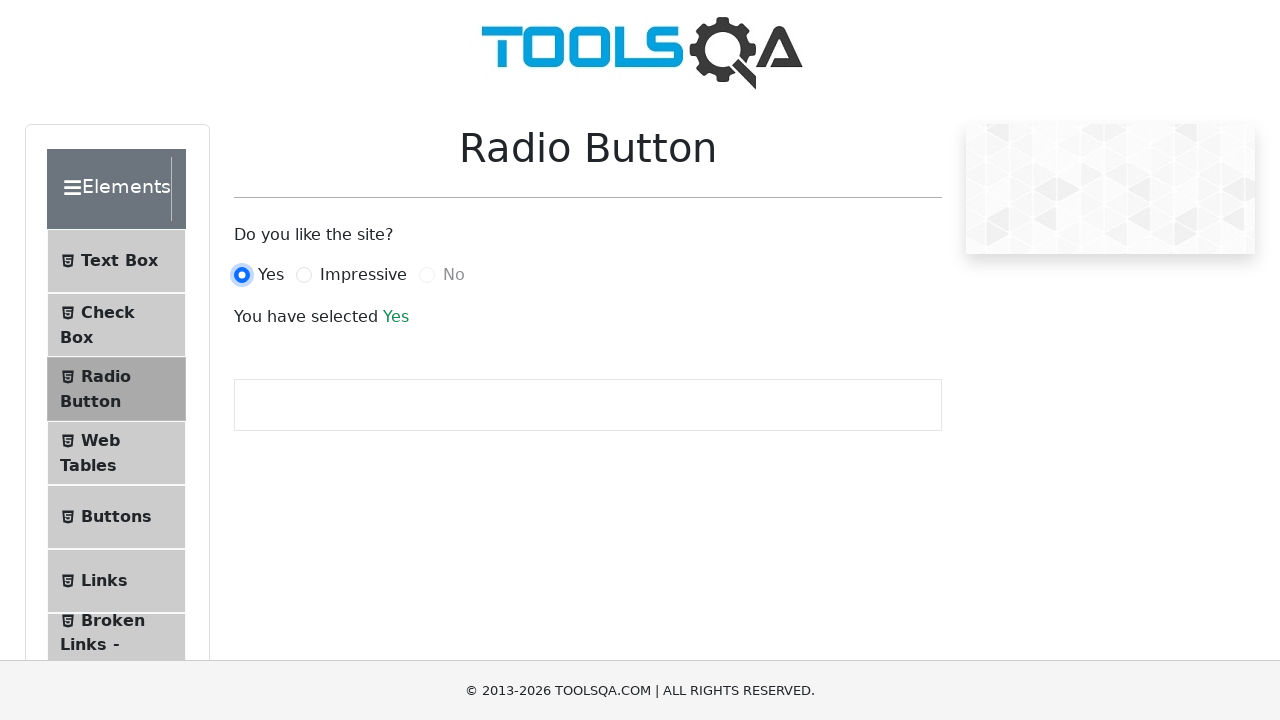

Verified 'Yes' option result displayed
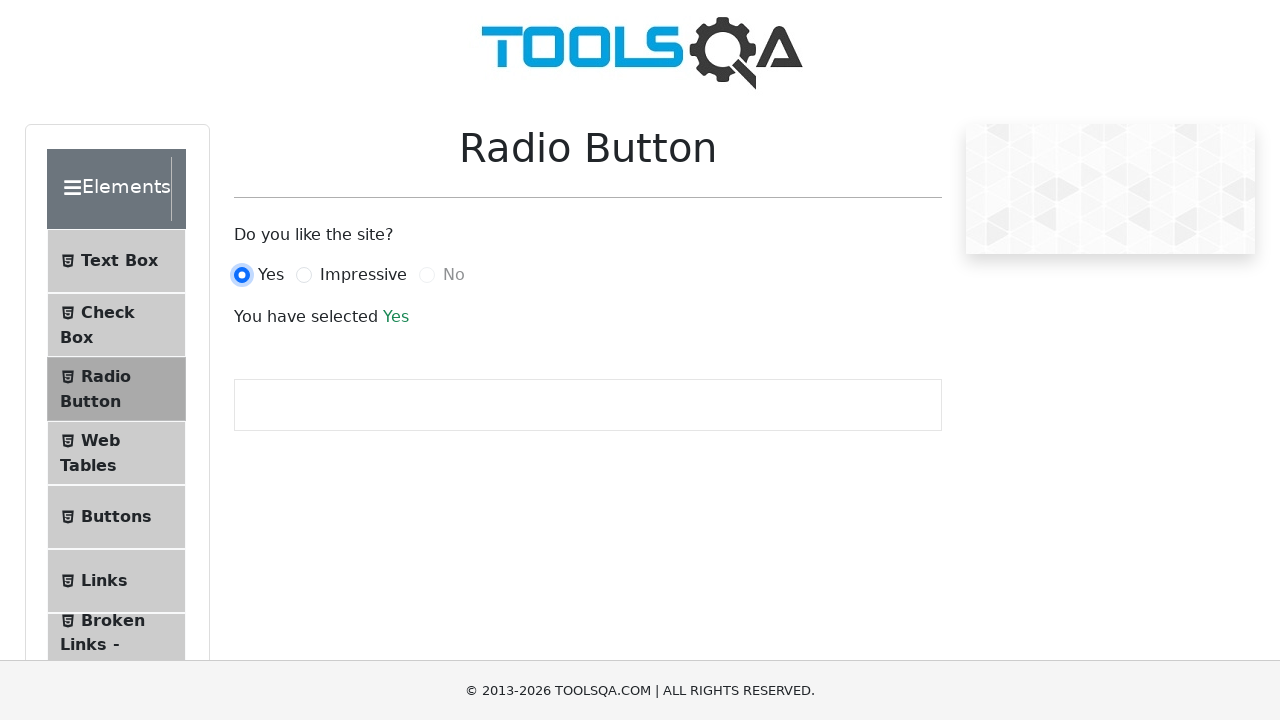

Clicked 'Impressive' radio button at (363, 275) on label[for='impressiveRadio']
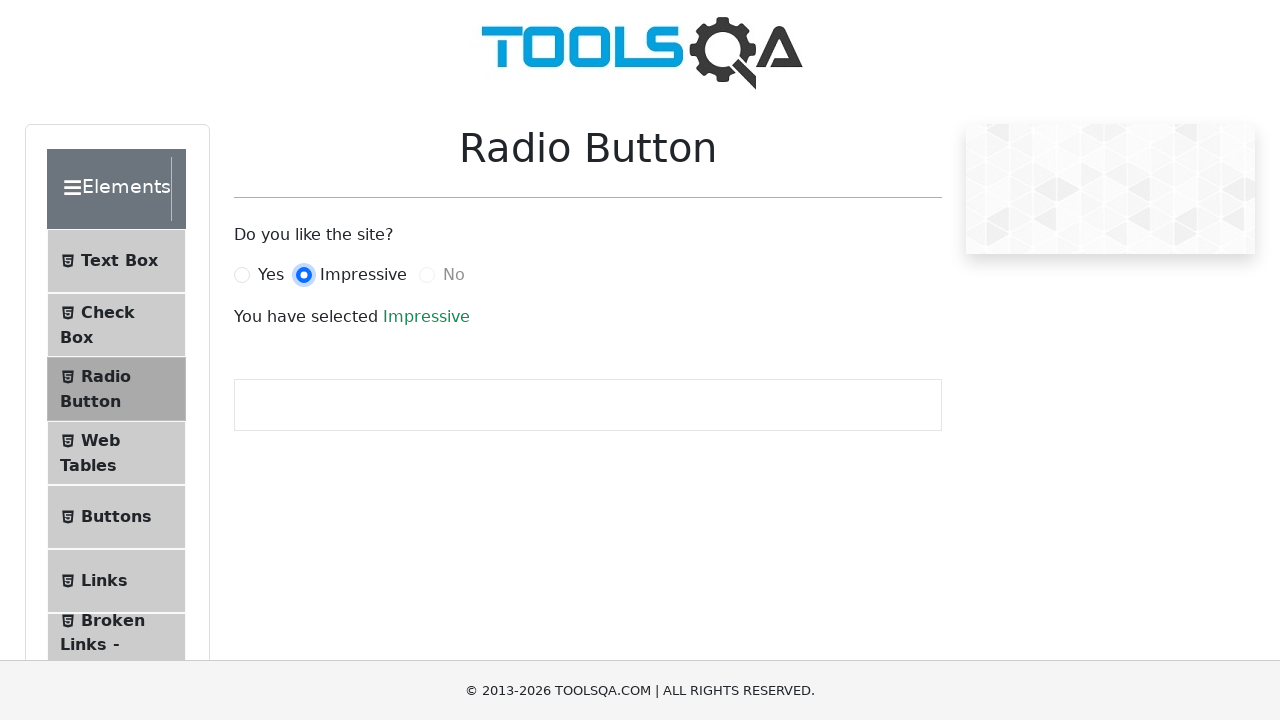

Verified 'Impressive' option result displayed
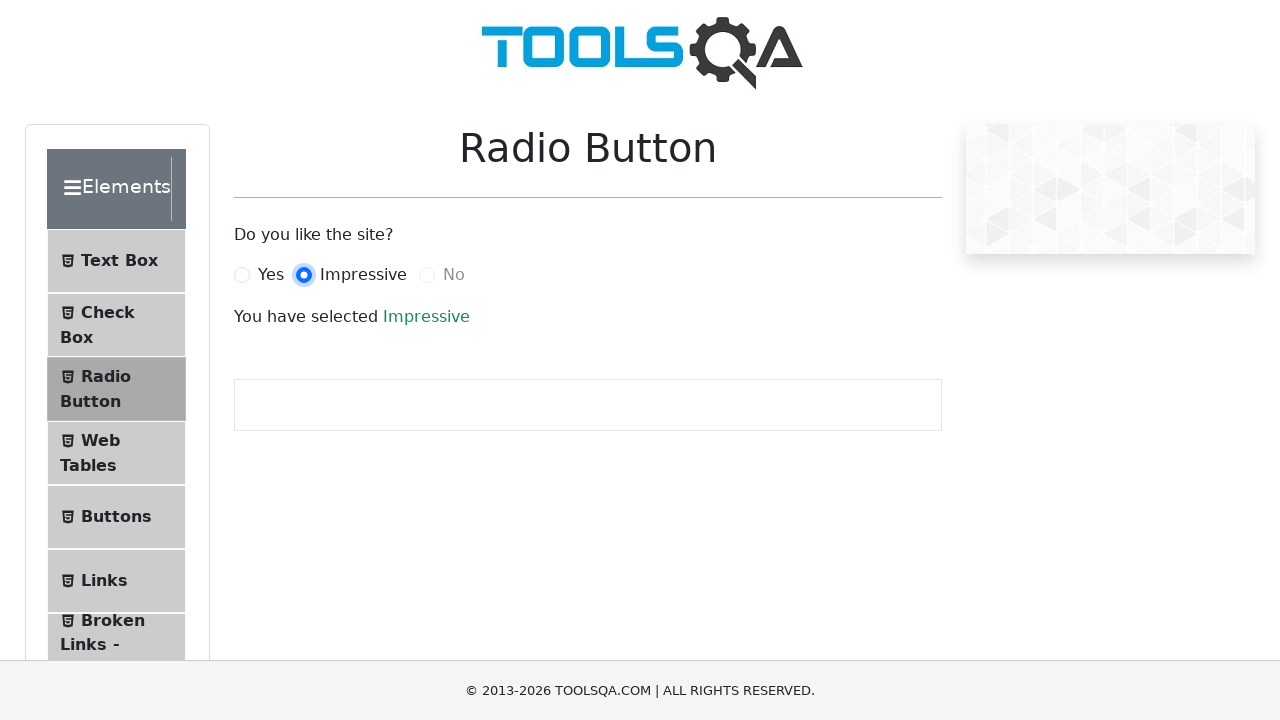

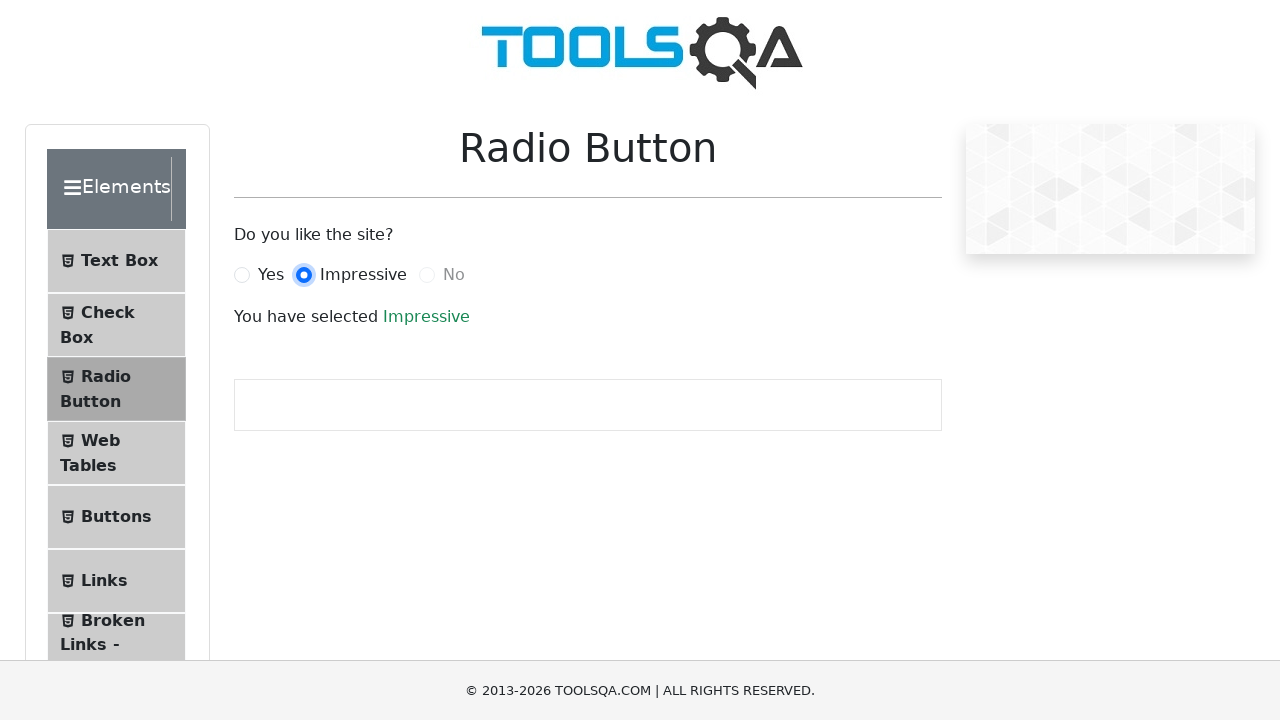